Tests drag and drop functionality within an iframe by dragging two photo items to a trash container using both the dragTo method and manual mouse control.

Starting URL: https://www.globalsqa.com/demo-site/draganddrop/

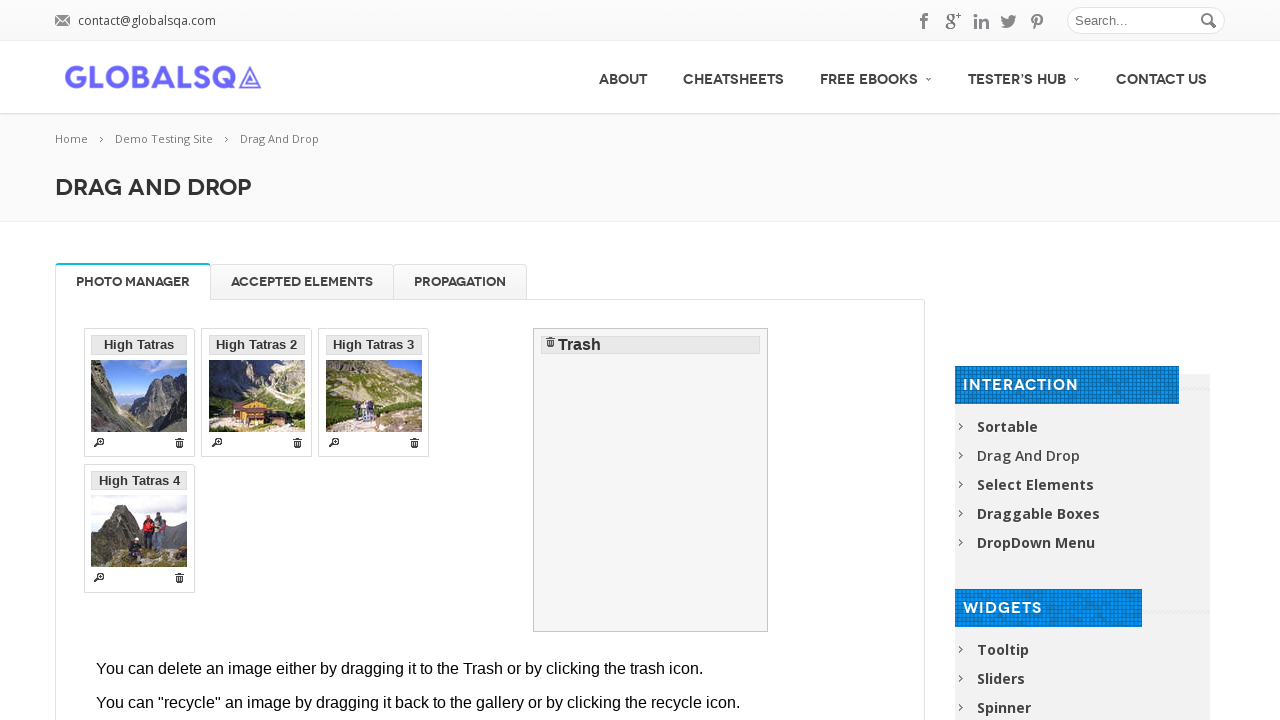

Navigated to drag and drop demo site
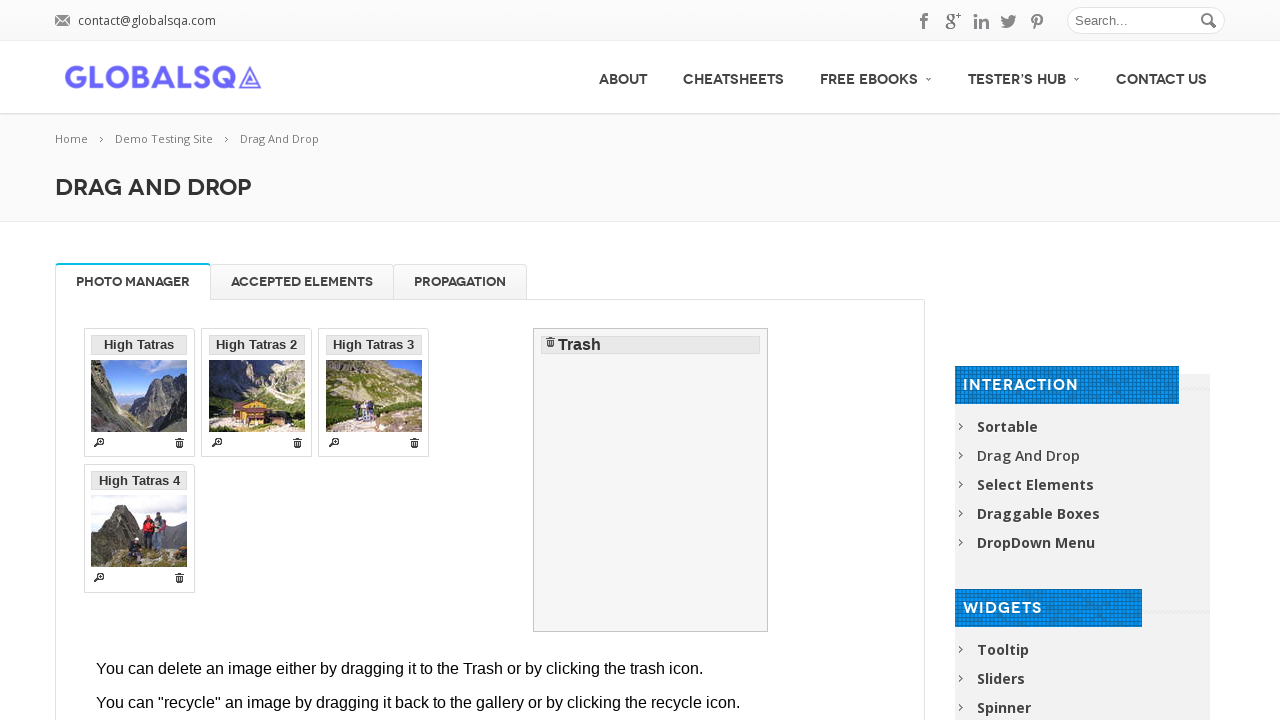

Located Photo Manager iframe
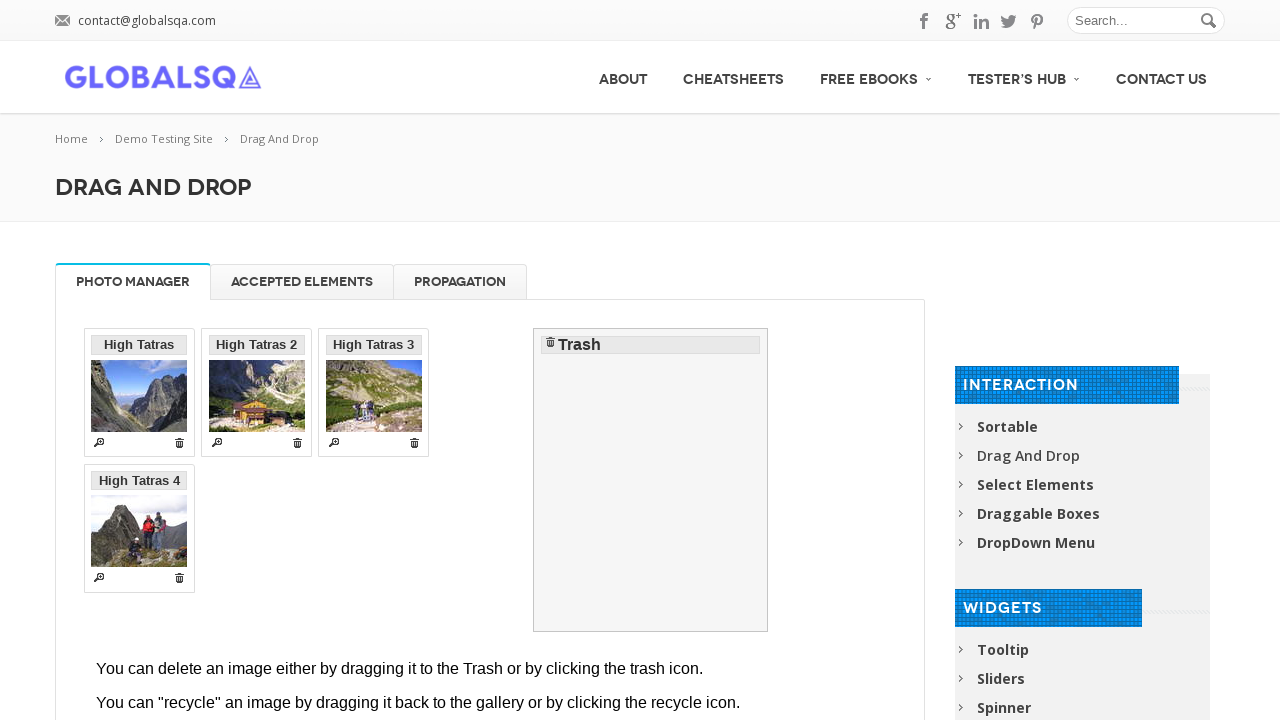

Dragged 'High Tatras 2' image to trash using dragTo method at (651, 480)
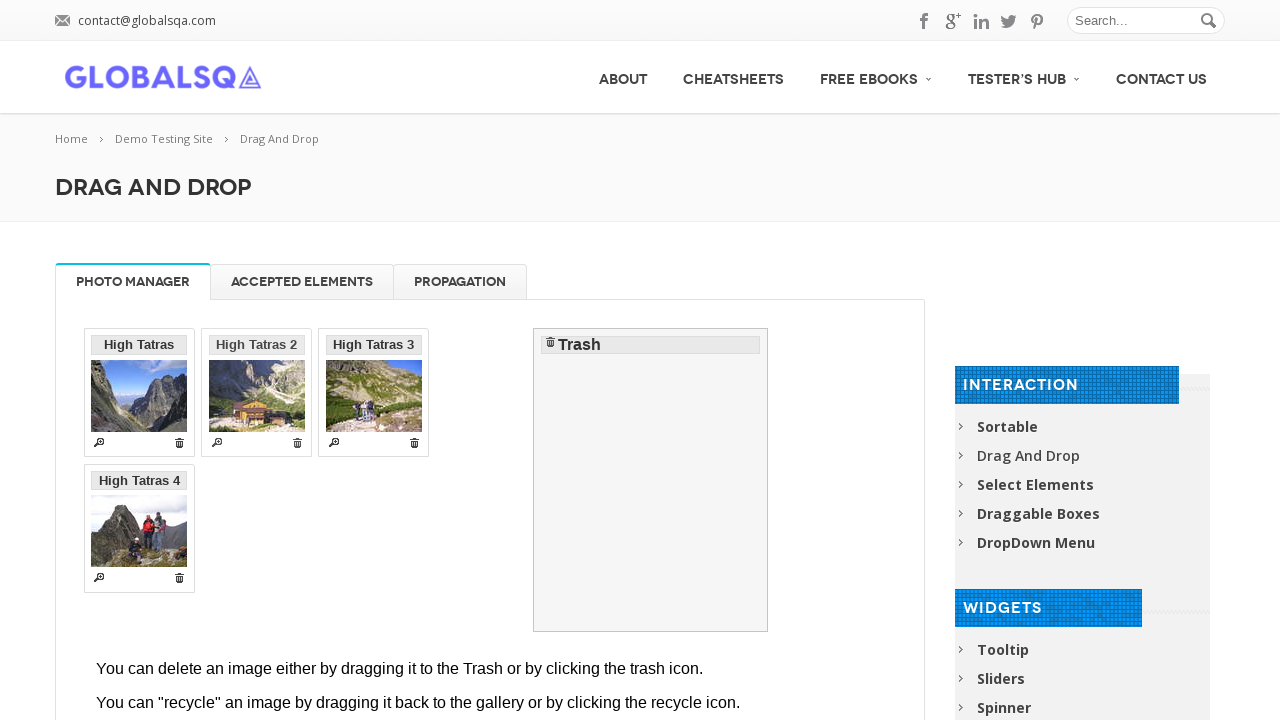

Hovered over 'High Tatras 4' image at (374, 393) on [rel-title="Photo Manager"] iframe >> internal:control=enter-frame >> li >> inte
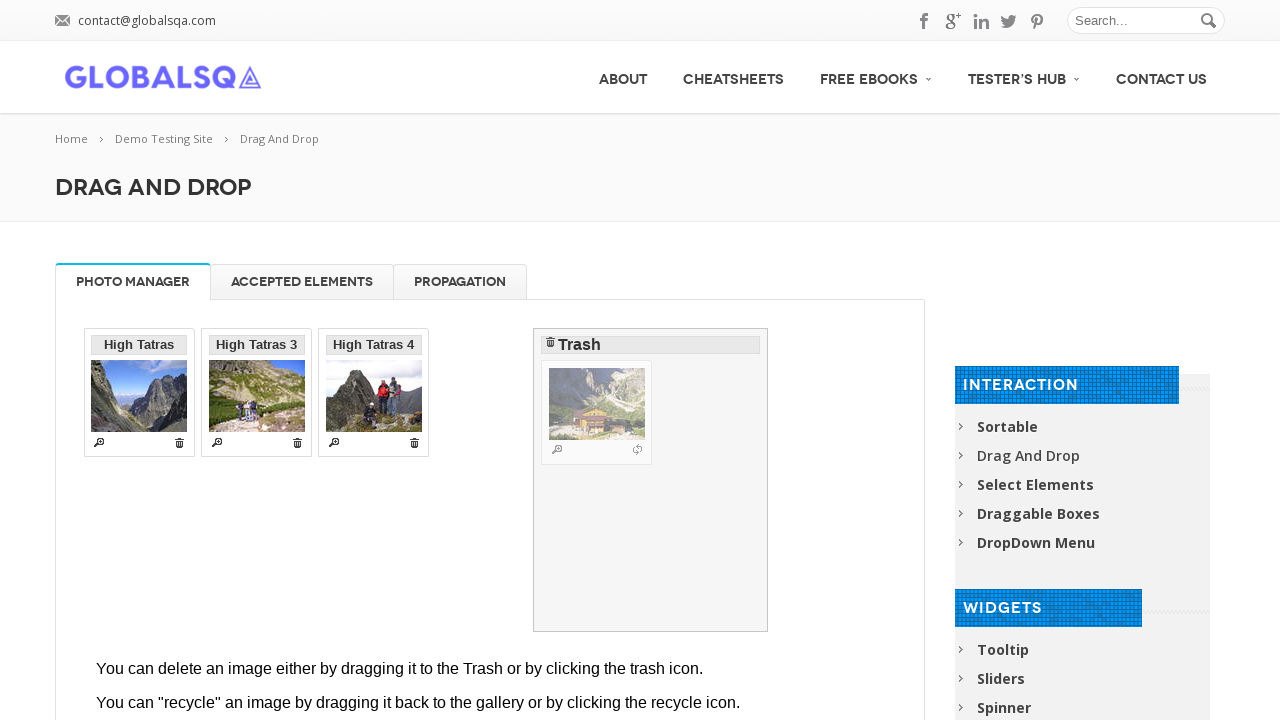

Pressed mouse button down on 'High Tatras 4' image at (374, 393)
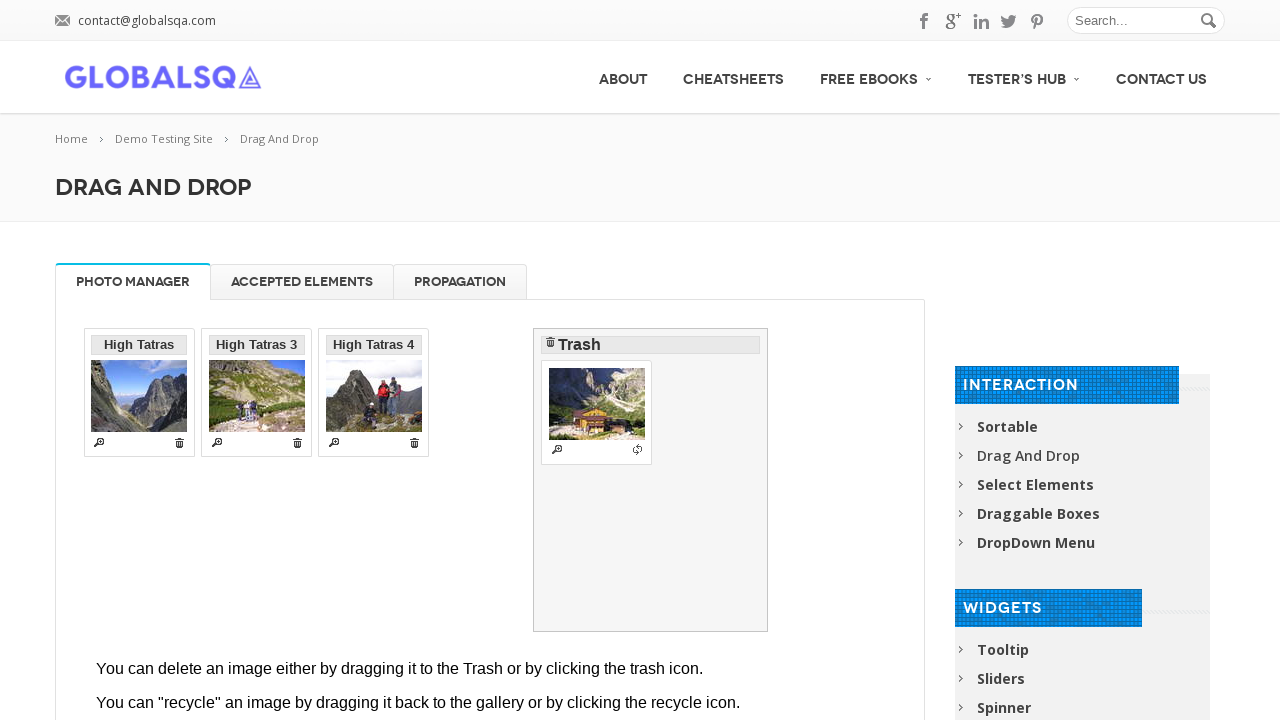

Moved mouse to trash container at (651, 480) on [rel-title="Photo Manager"] iframe >> internal:control=enter-frame >> #trash
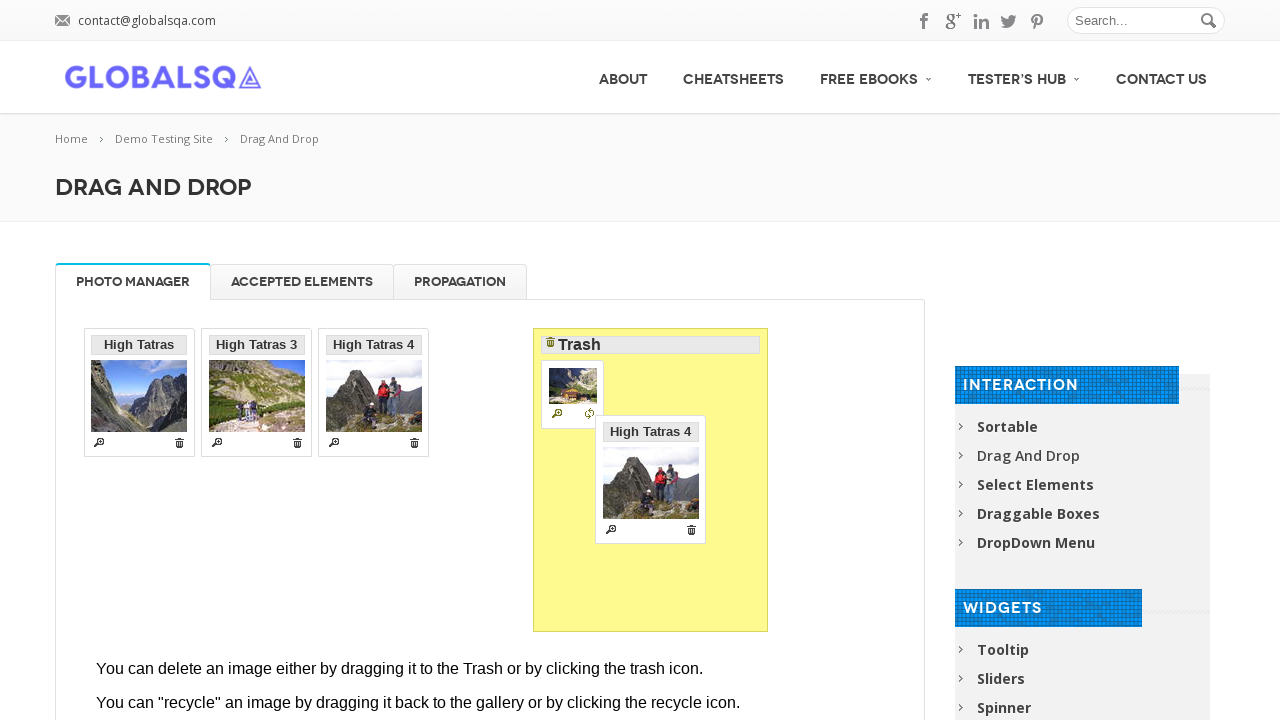

Released mouse button to drop 'High Tatras 4' into trash at (651, 480)
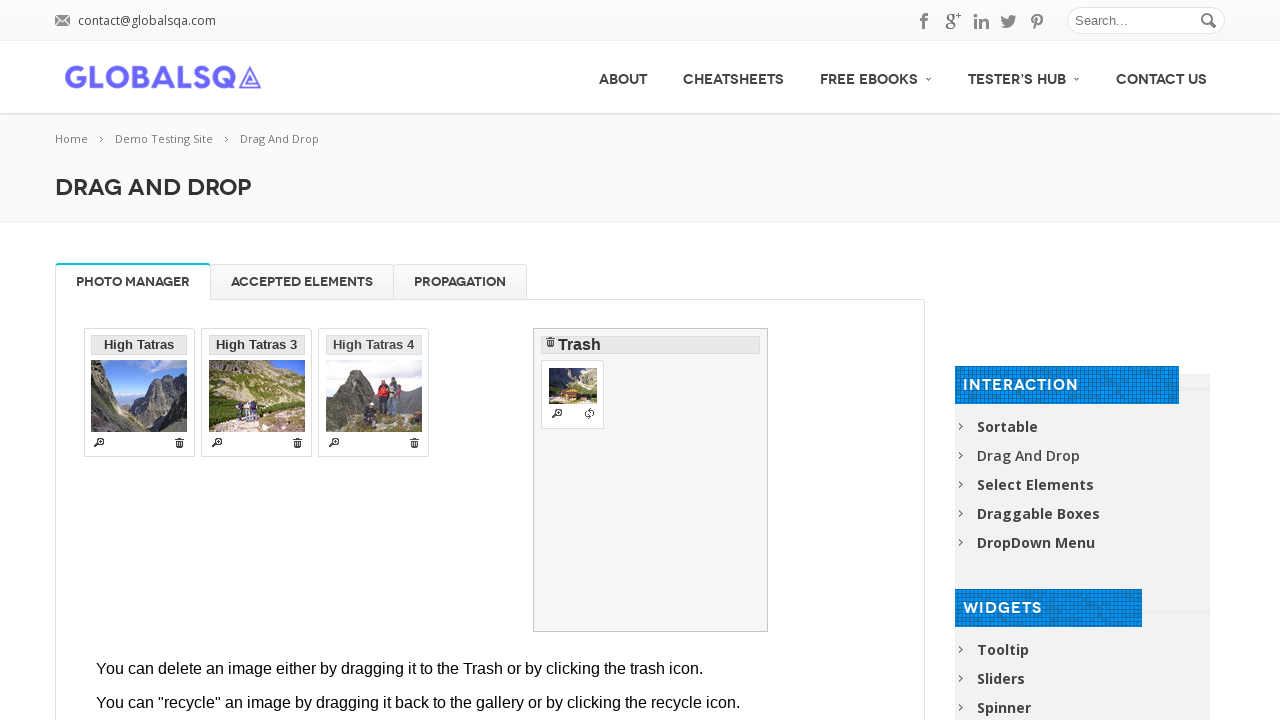

Verified both 'High Tatras 2' and 'High Tatras 4' are in trash container
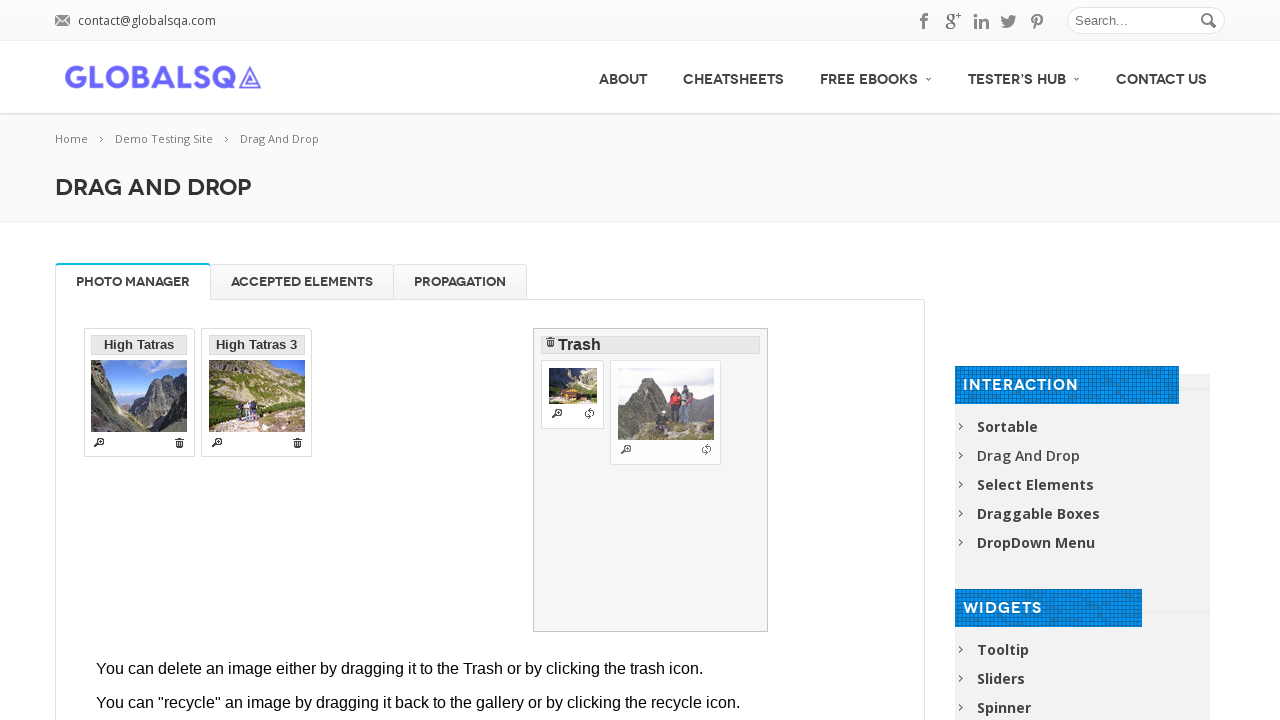

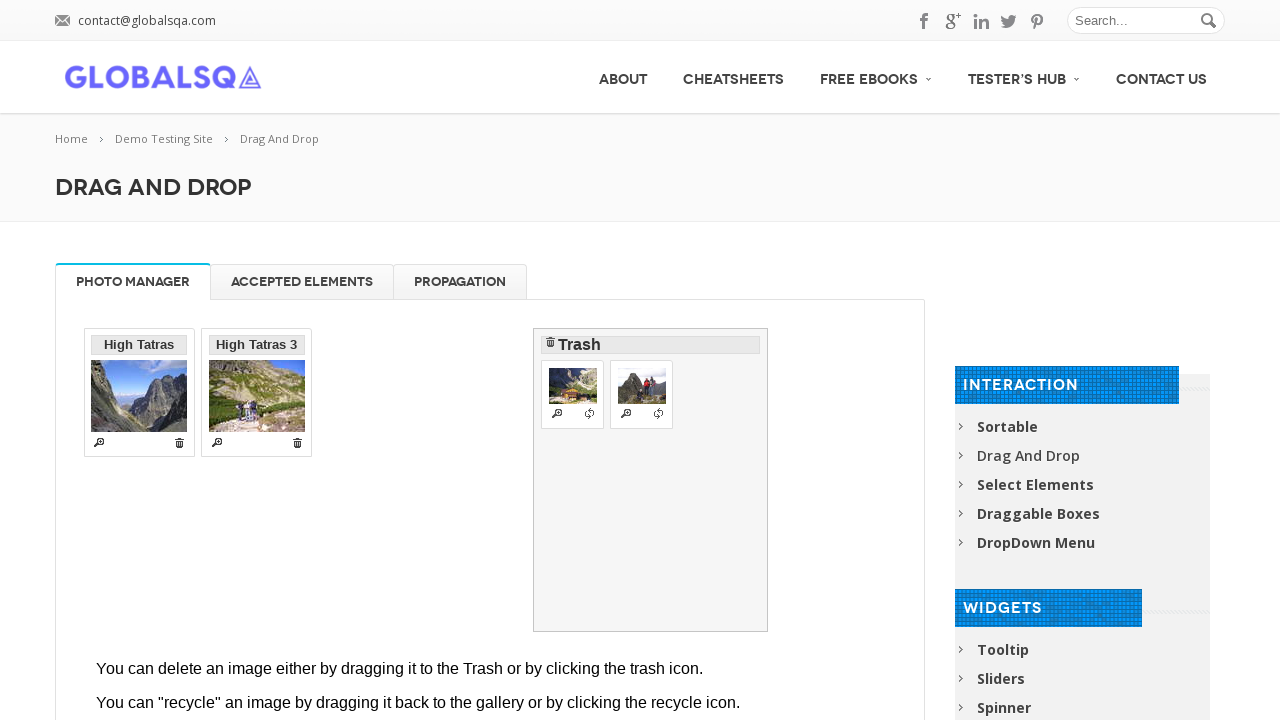